Tests multiple window handling by clicking a link that opens a new window, then switching between windows and verifying page titles to confirm correct window focus.

Starting URL: http://the-internet.herokuapp.com/windows

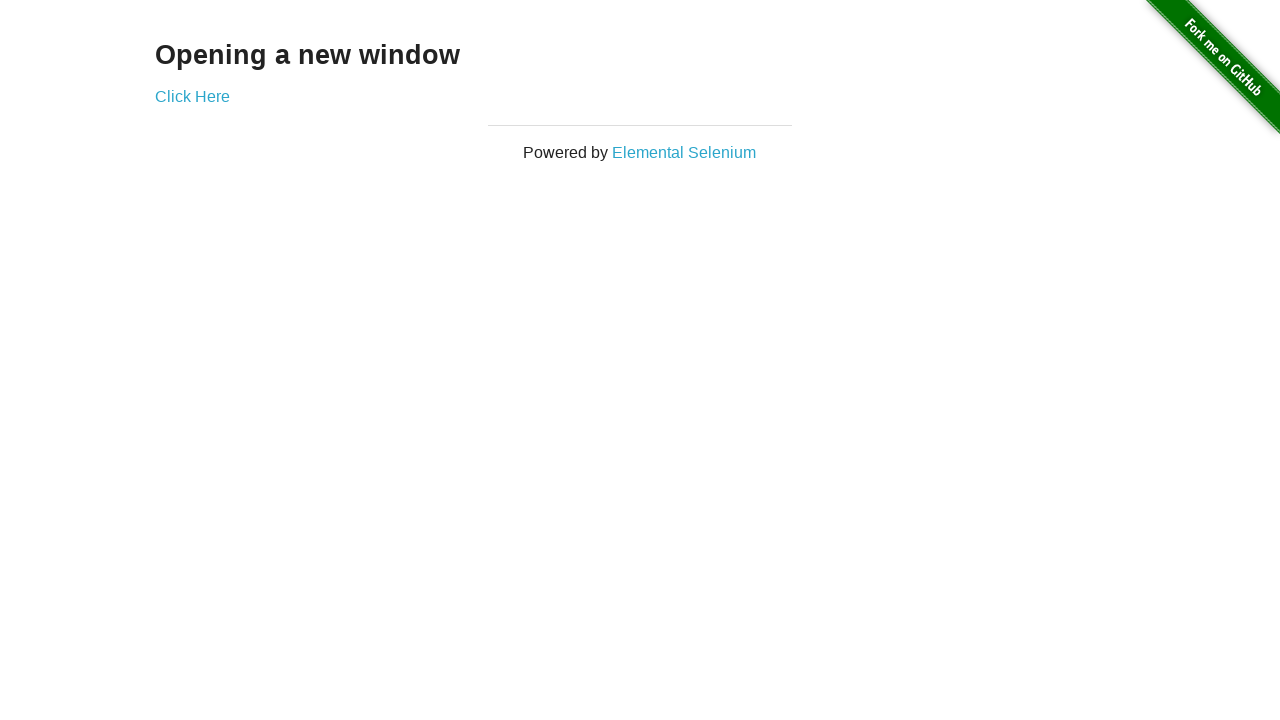

Clicked link that opens a new window at (192, 96) on .example a
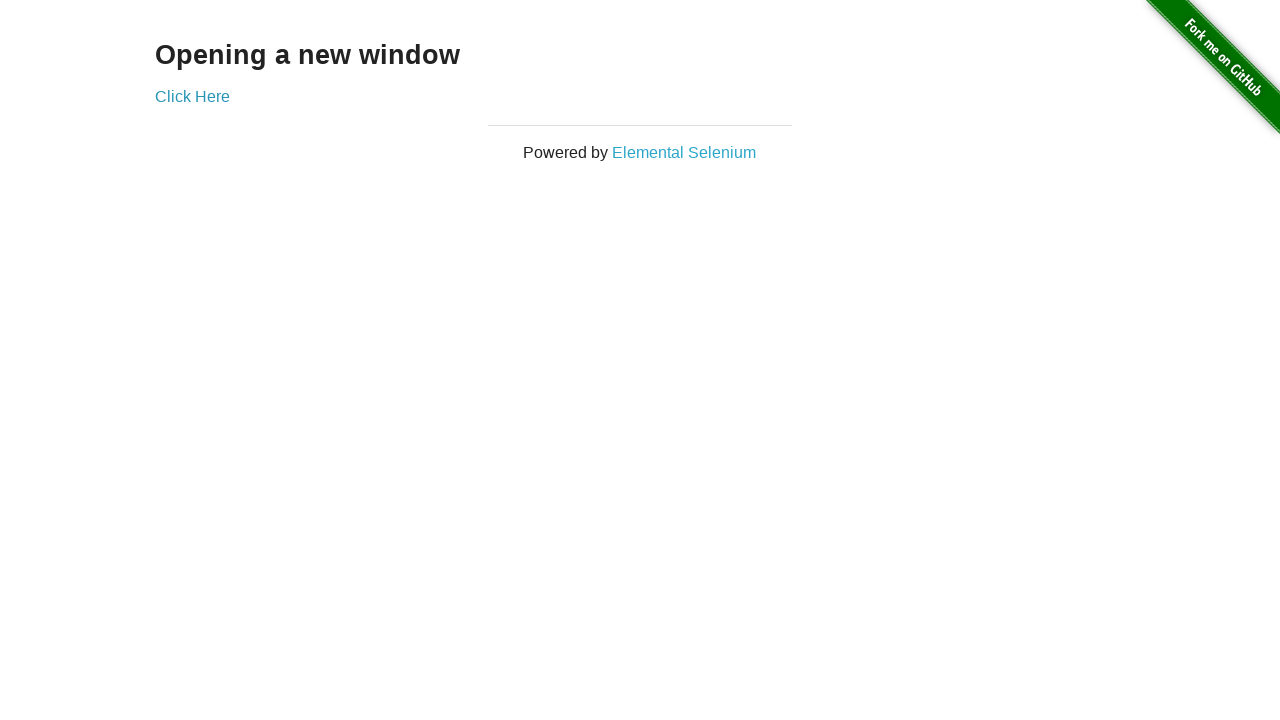

New window opened and captured
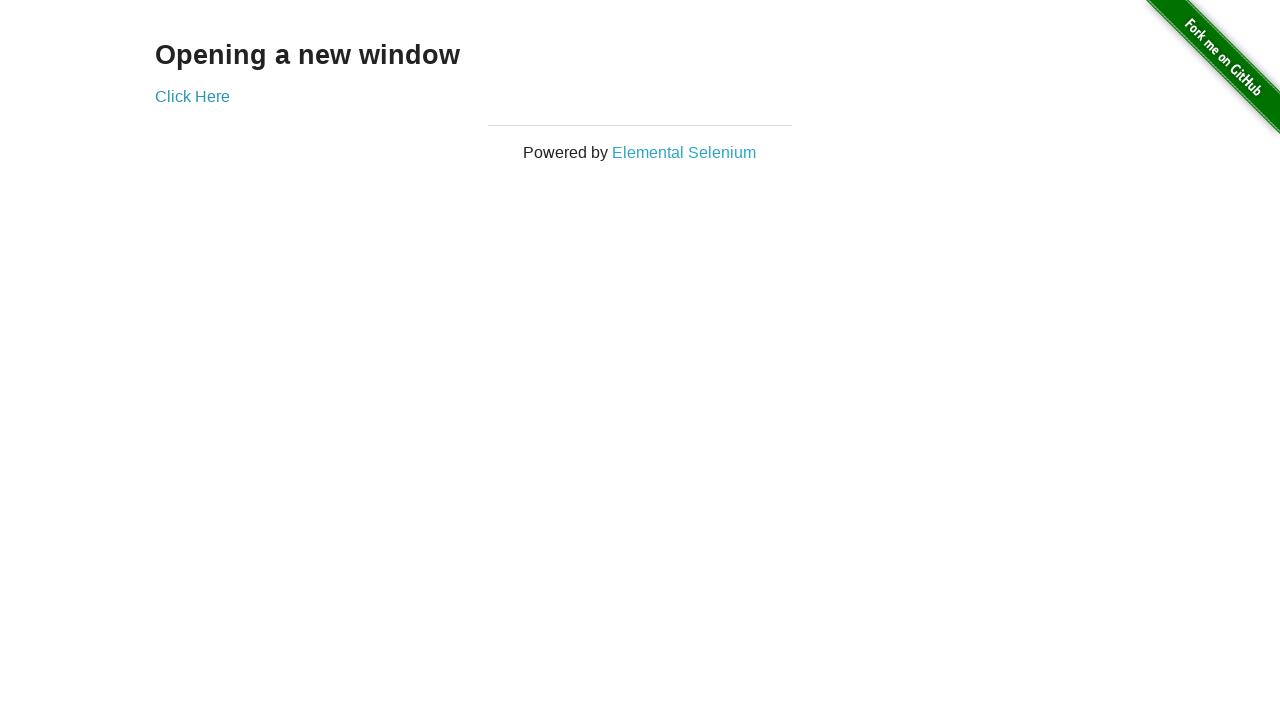

Verified original window title is not 'New Window'
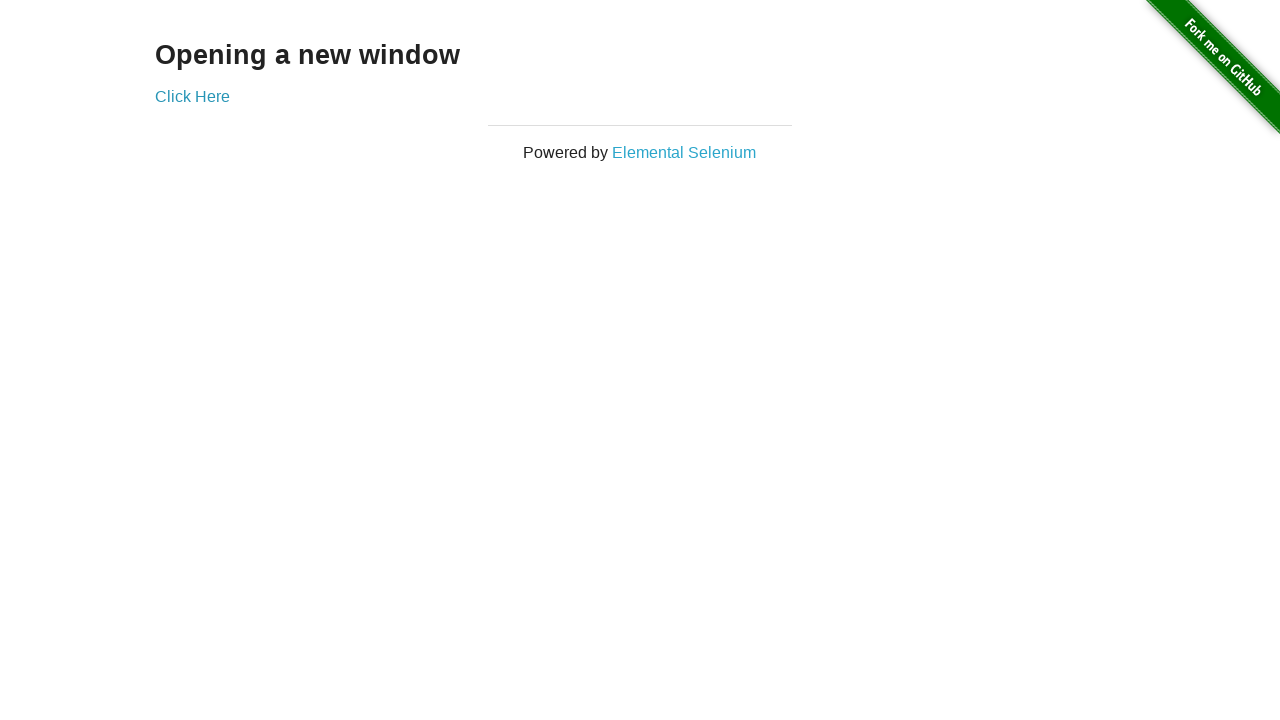

New page loaded completely
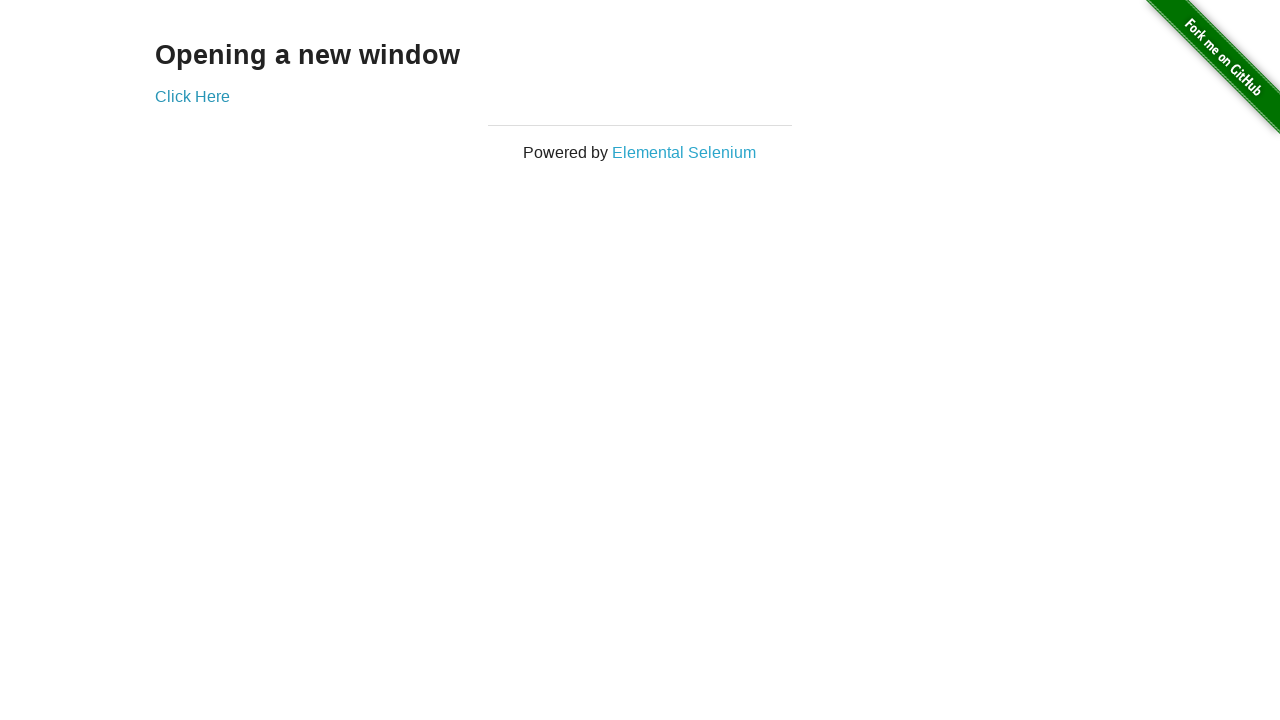

Verified new window title is 'New Window'
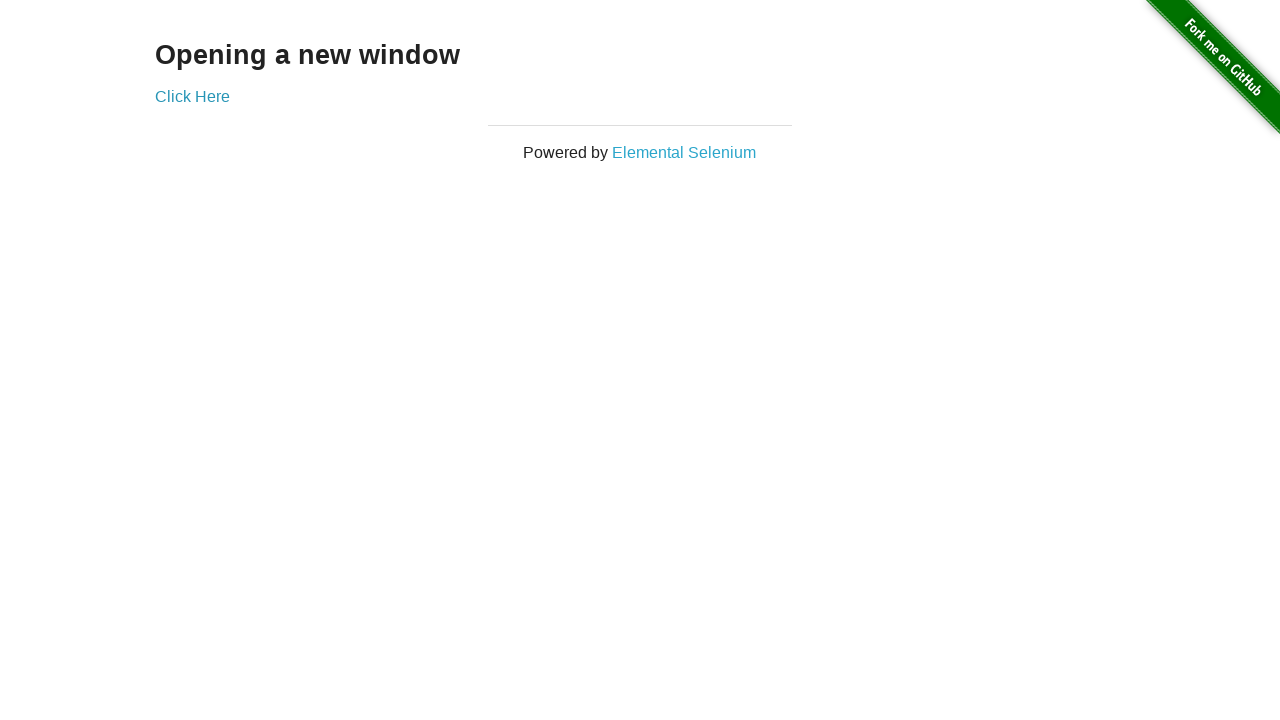

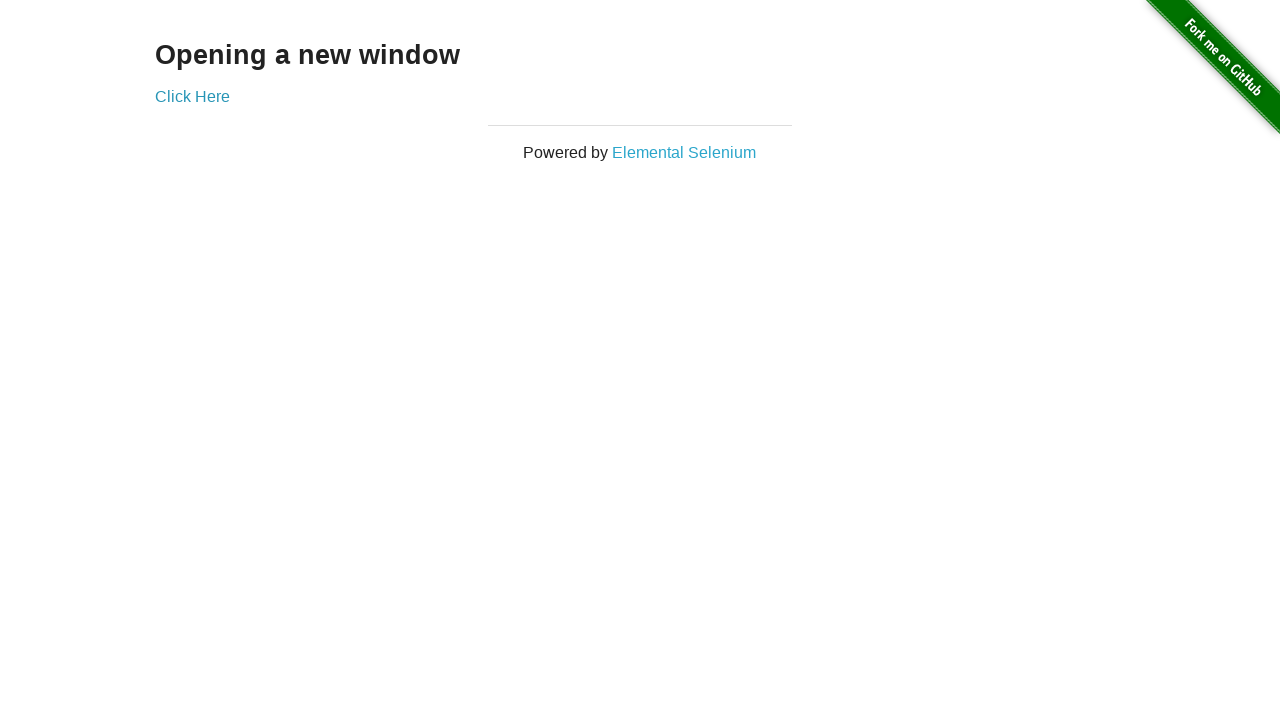